Tests that searching with special symbols (#, @, %) returns no results.

Starting URL: https://prozorro.gov.ua/en

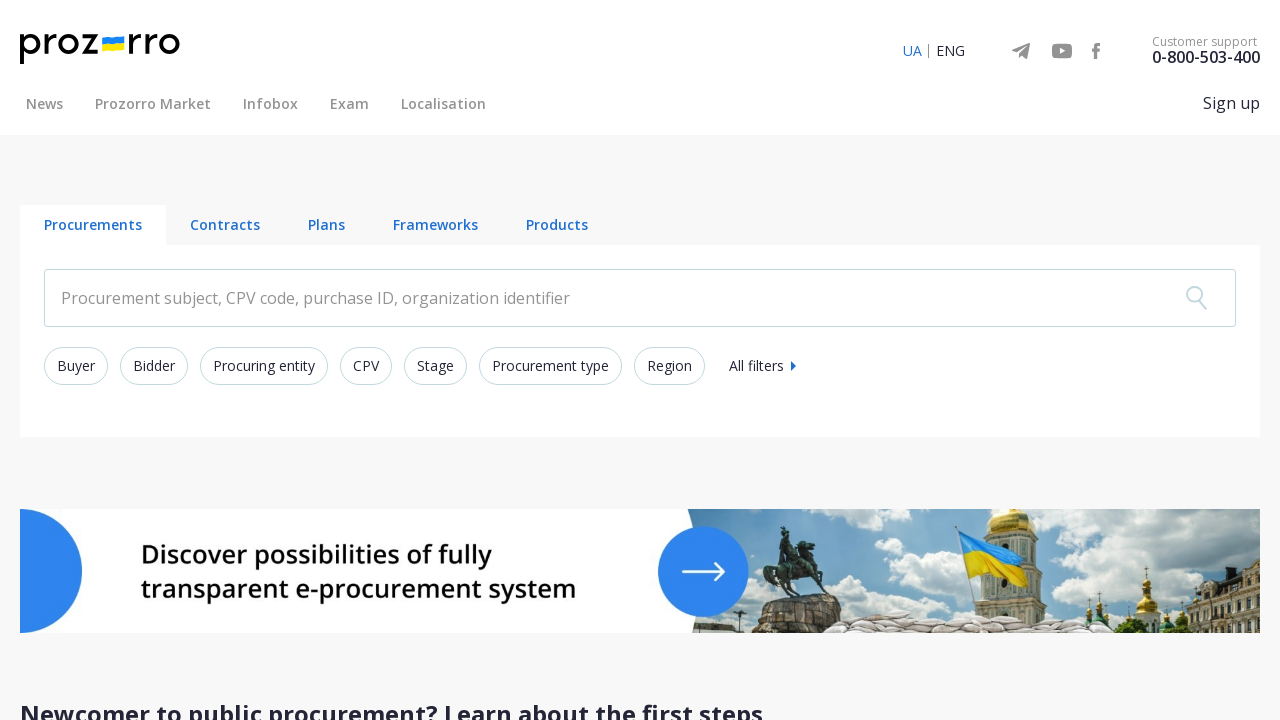

Filled search input with special symbol '#' on input.search-text__input
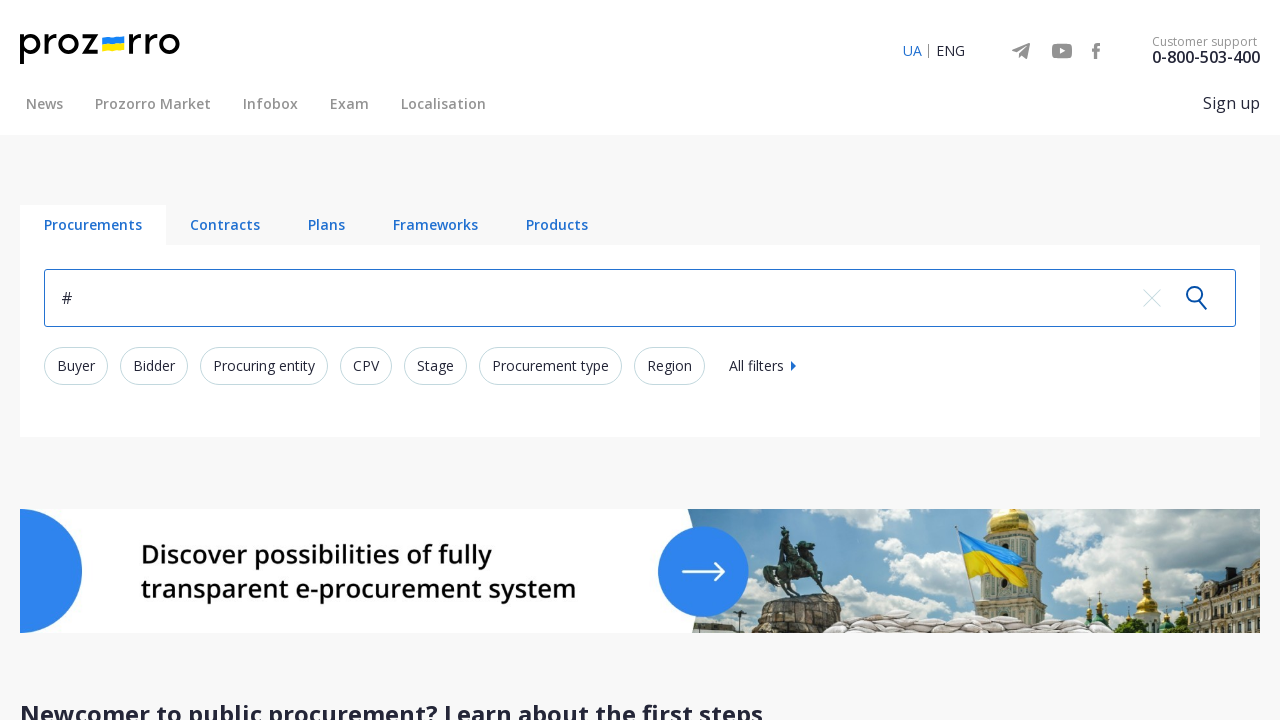

Pressed Enter to submit search query on input.search-text__input
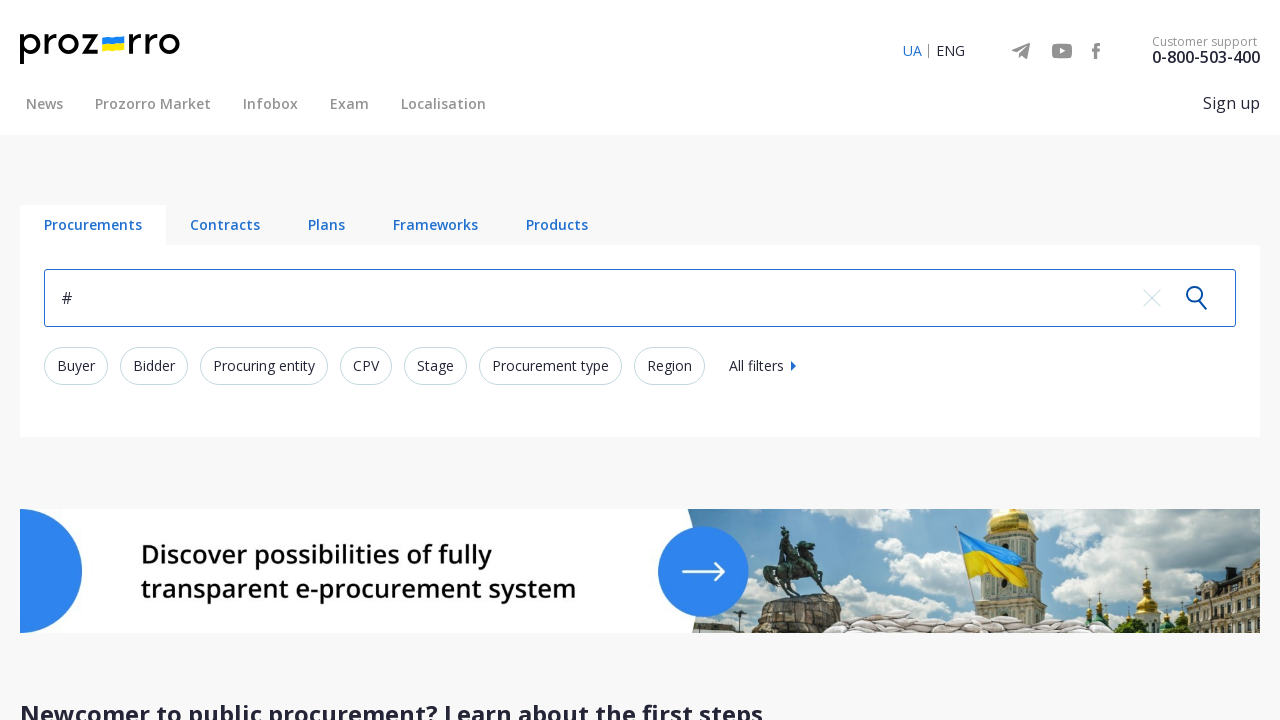

Waited 2 seconds for search results to load
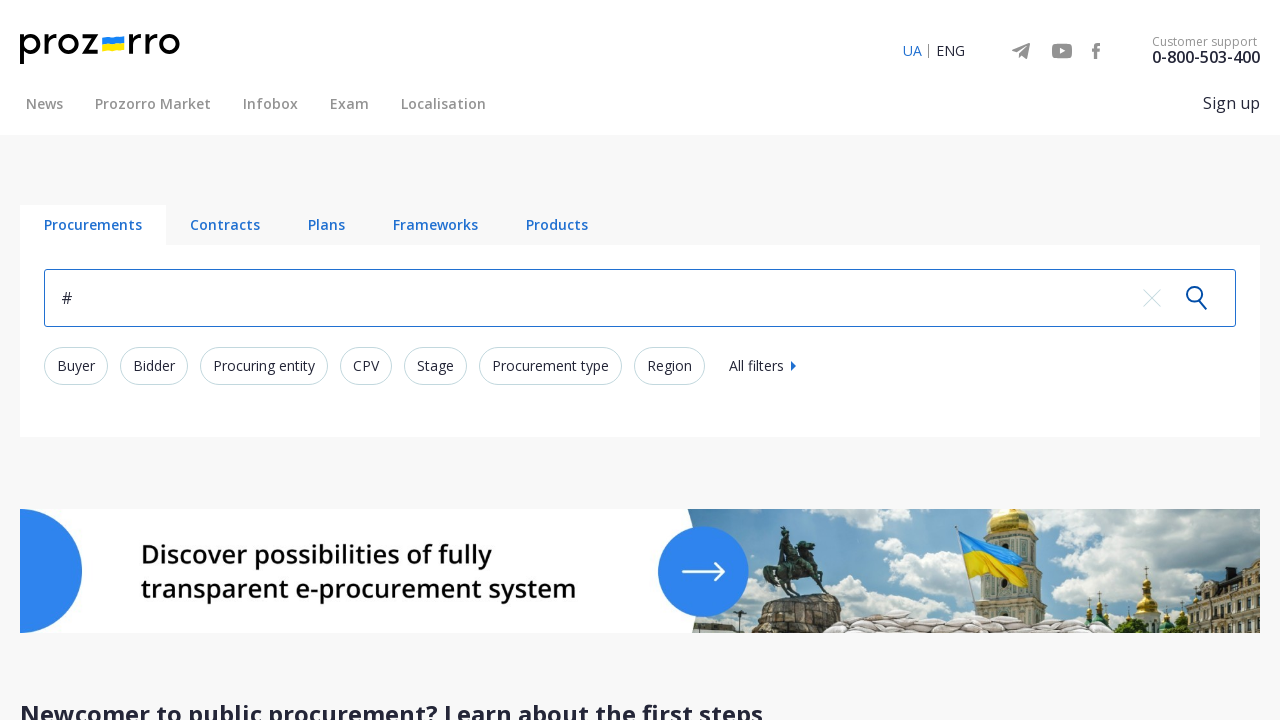

Counted search result cards: 0 results found
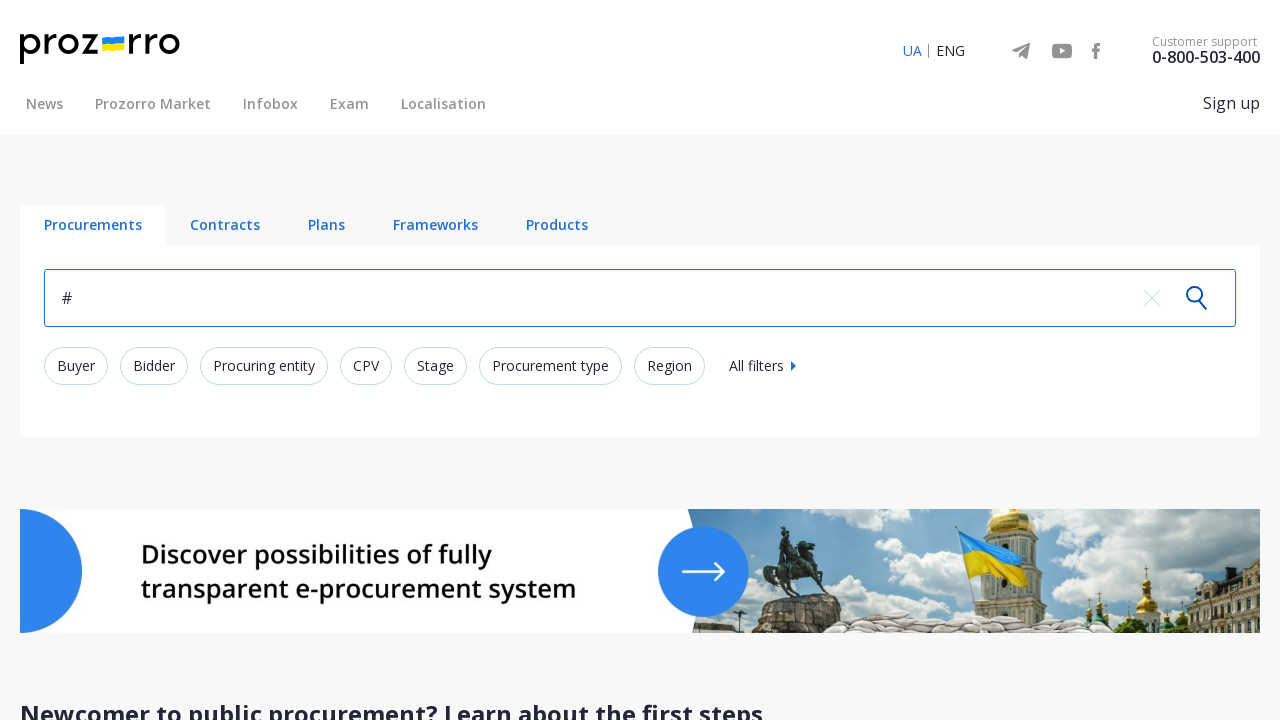

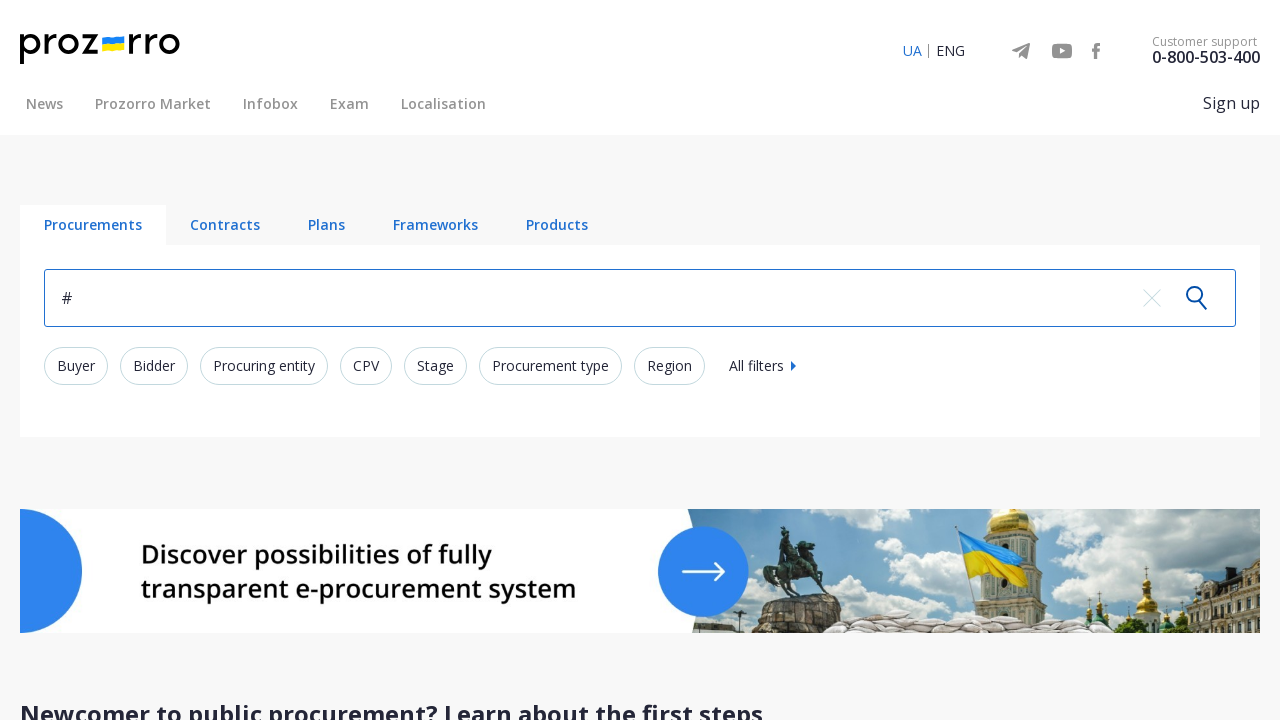